Tests navigation to About menu and clicks on Careers at 366Pi submenu item

Starting URL: https://366pi.tech/

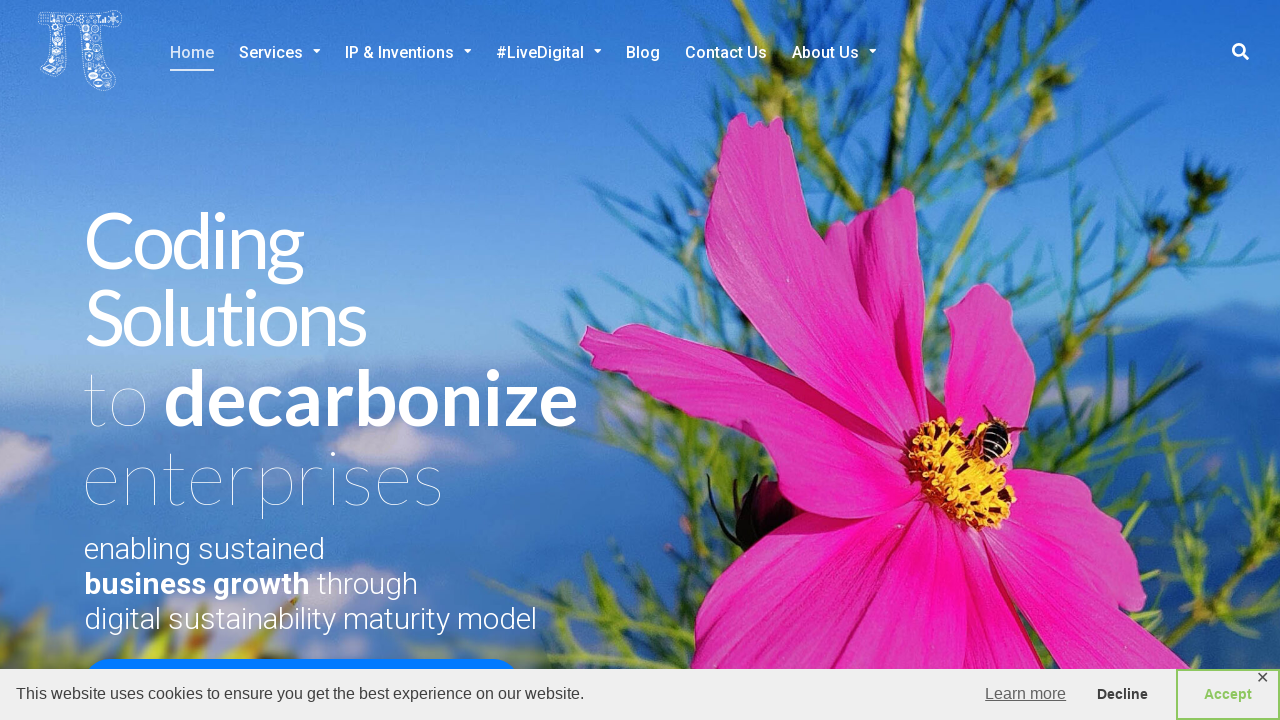

Clicked on About menu at (834, 53) on xpath=//*[@id='menu-item-4385']/a
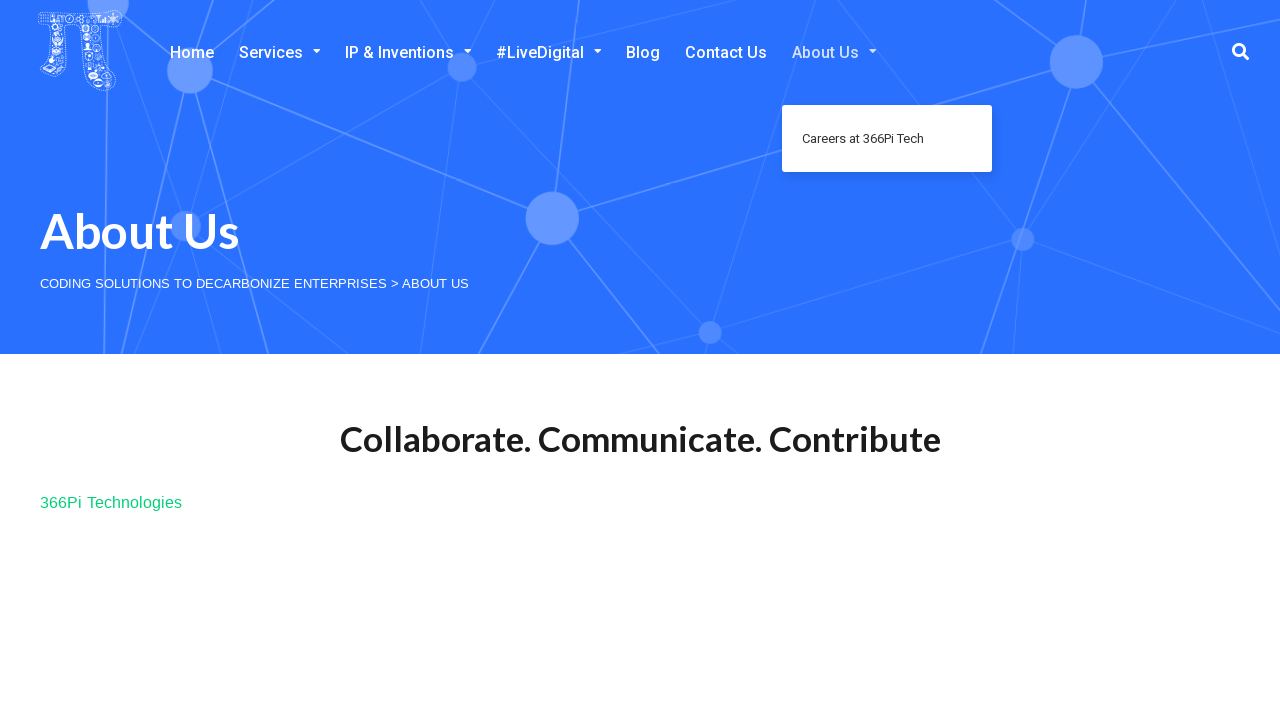

Clicked on Careers at 366Pi submenu item at (867, 138) on xpath=//*[@id='menu-item-4441']/a
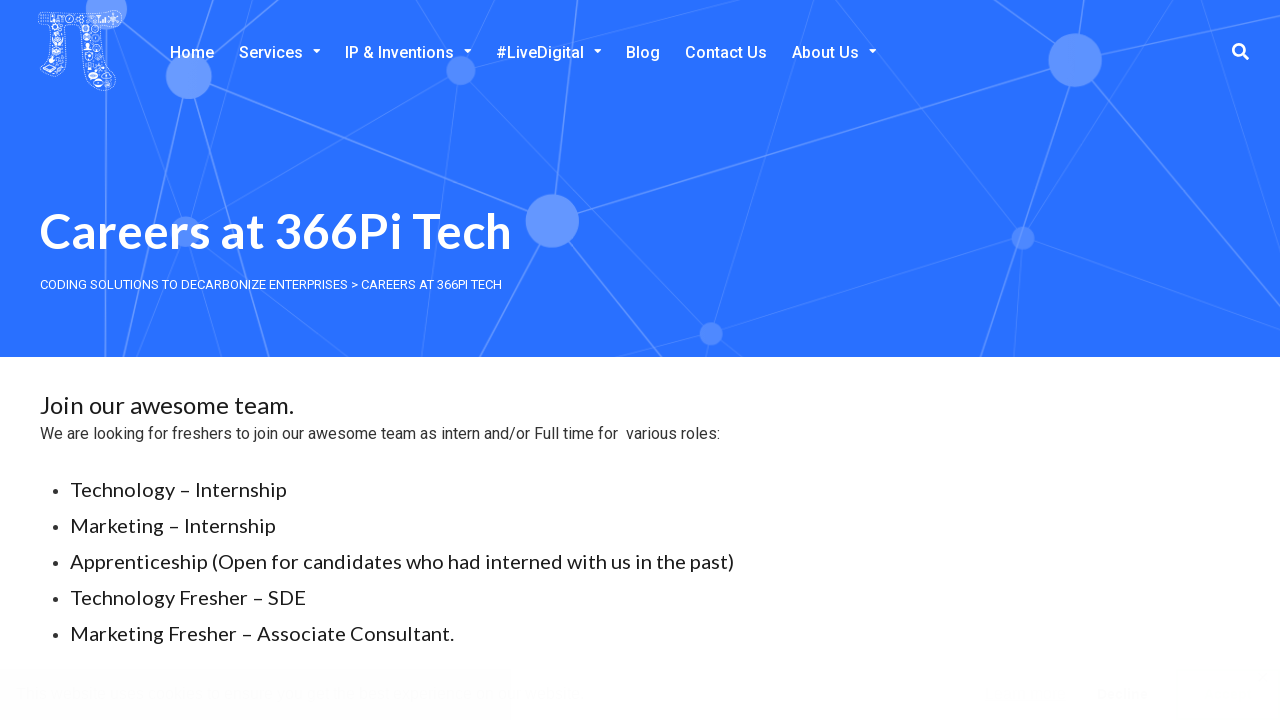

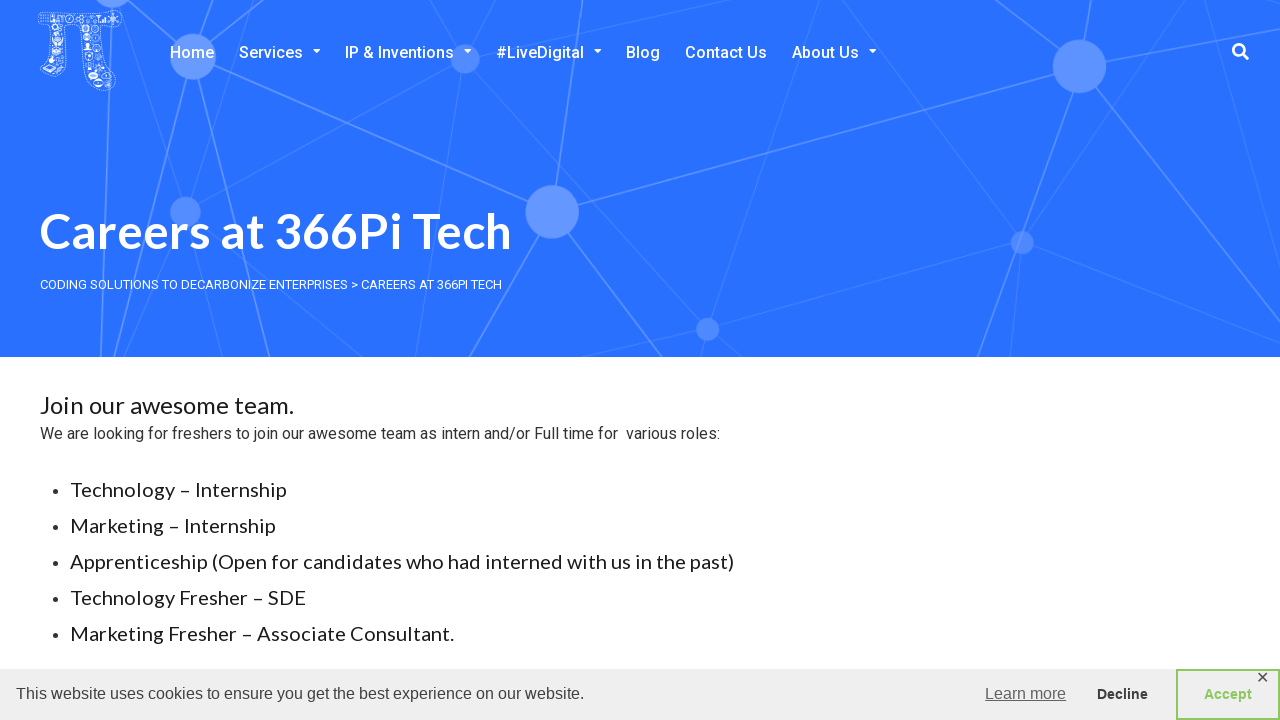